Tests checkbox state verification on a page by finding all checkboxes and verifying their checked/selected states using both attribute lookup and isChecked methods.

Starting URL: http://the-internet.herokuapp.com/checkboxes

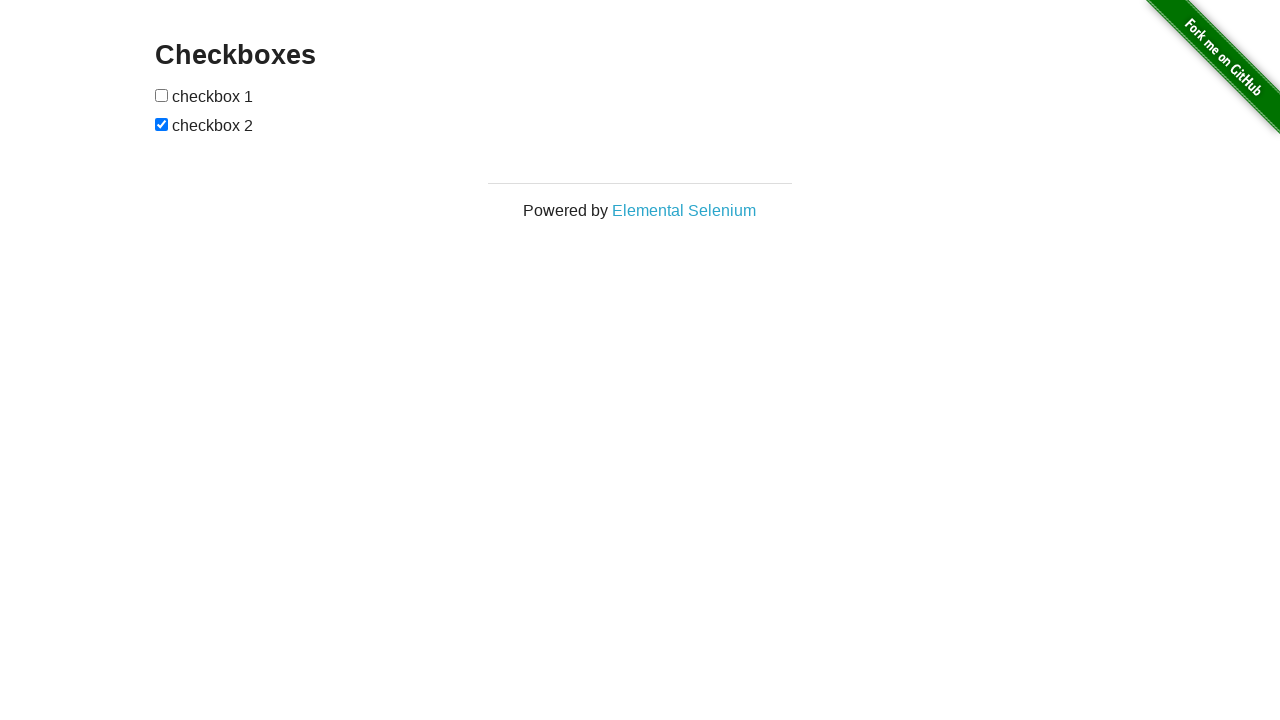

Waited for checkboxes to load on the page
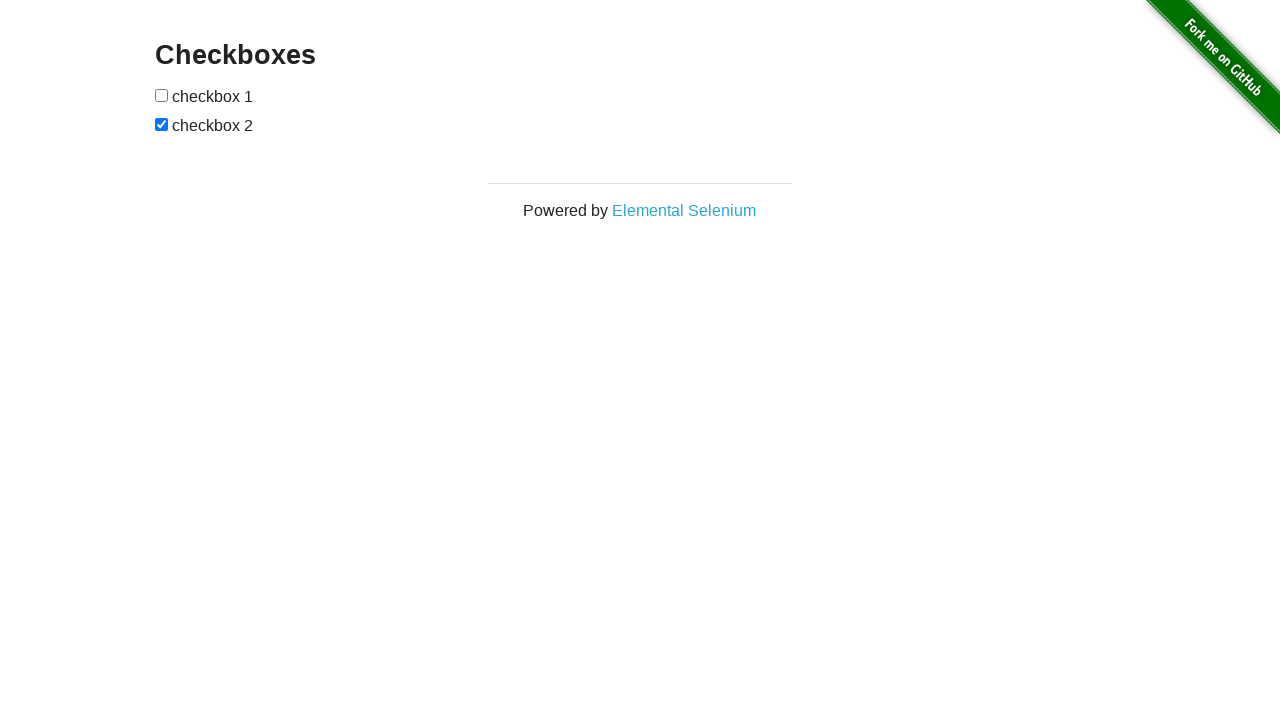

Located all checkboxes on the page
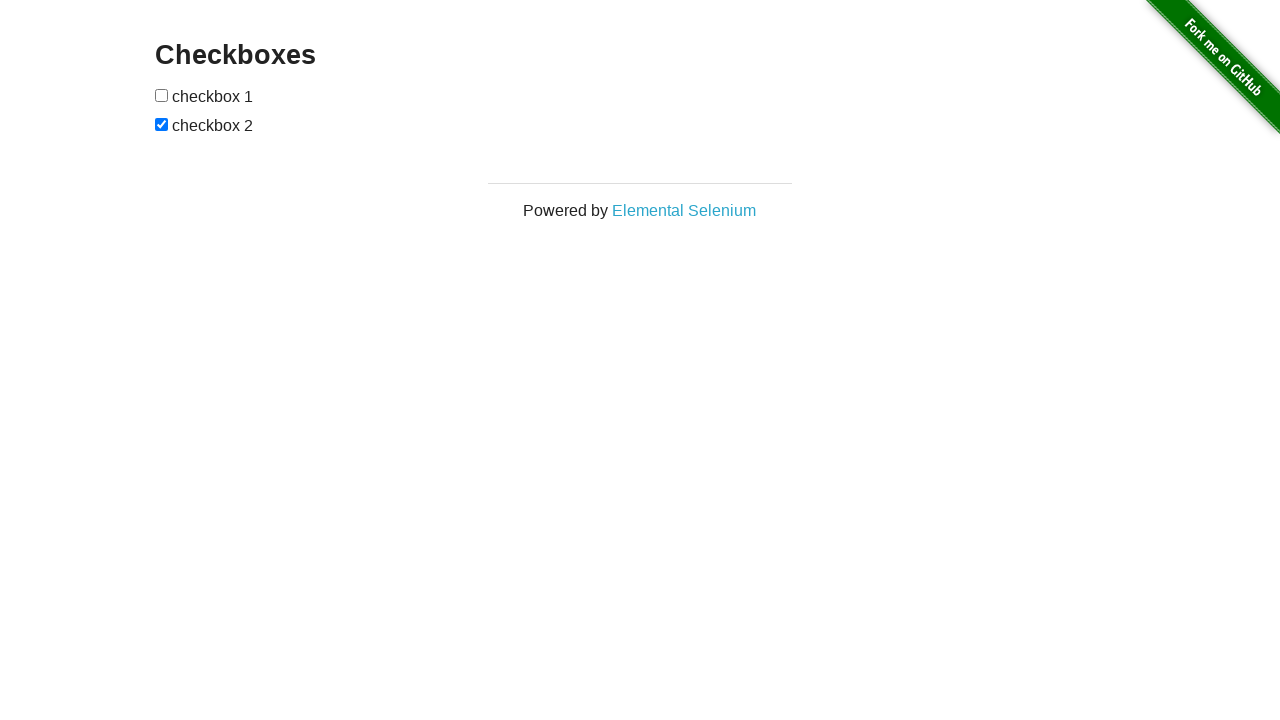

Verified second checkbox is checked
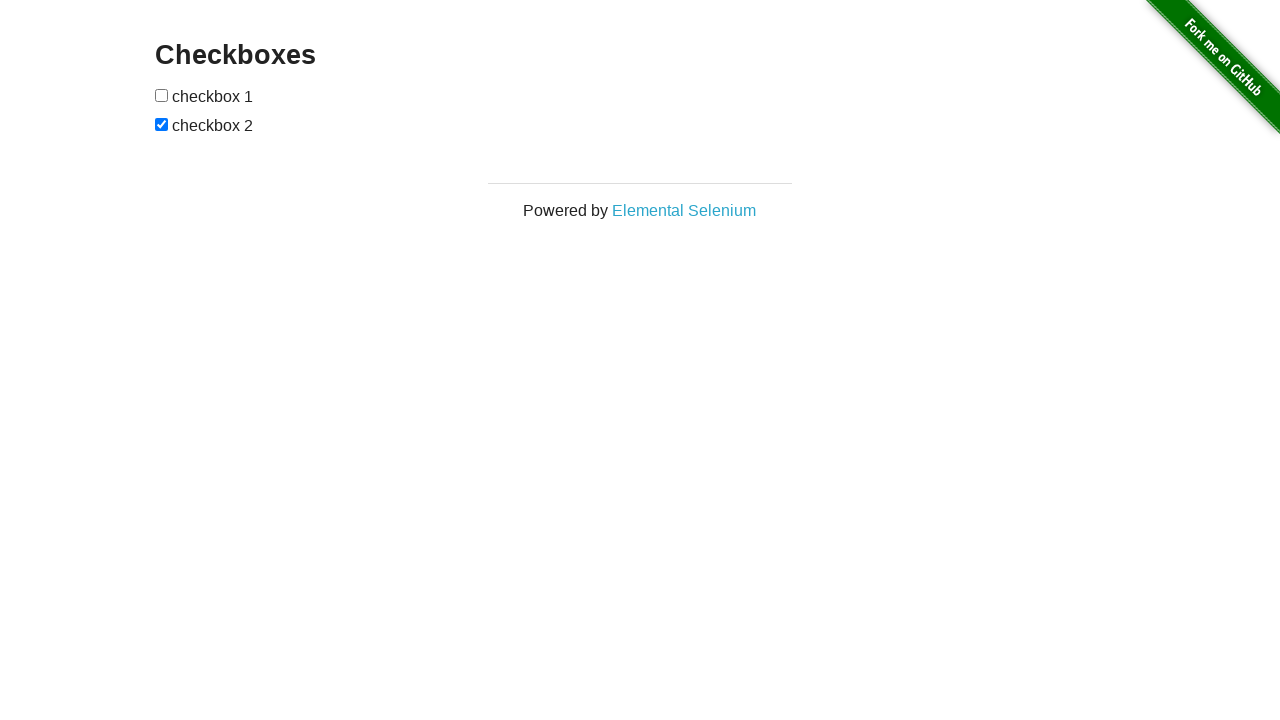

Verified first checkbox is not checked
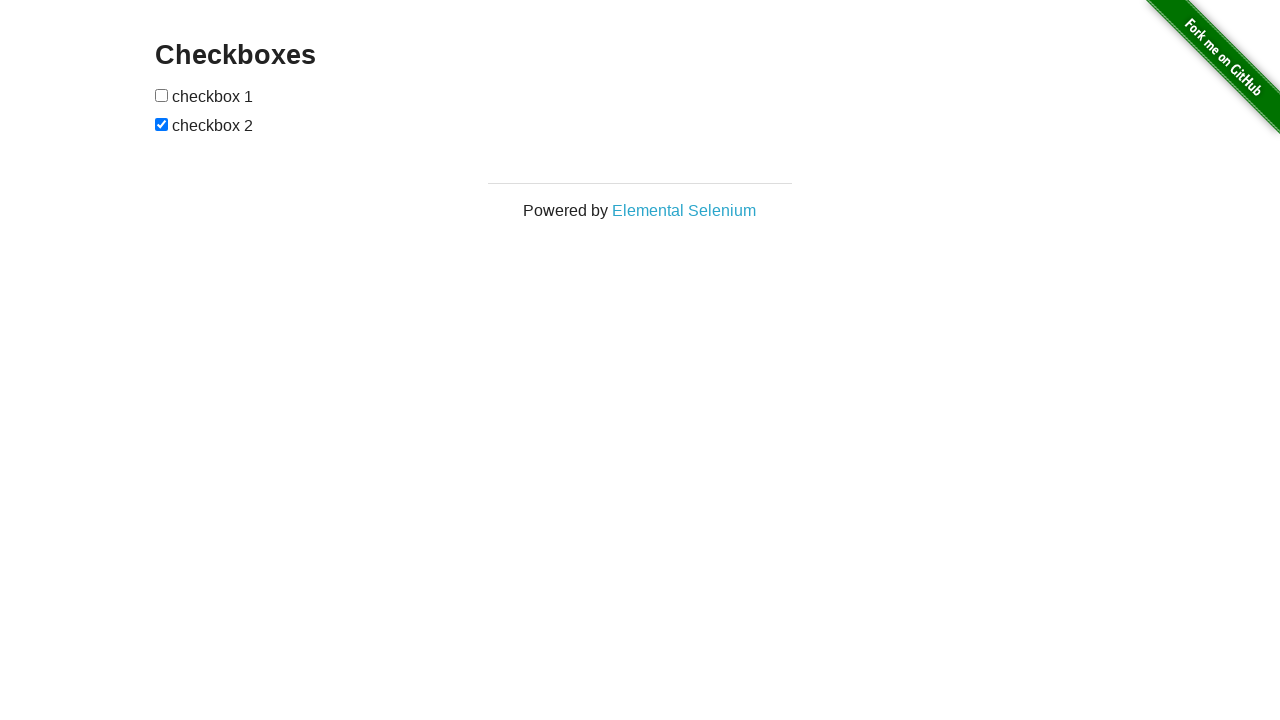

Clicked first checkbox to check it at (162, 95) on input[type="checkbox"] >> nth=0
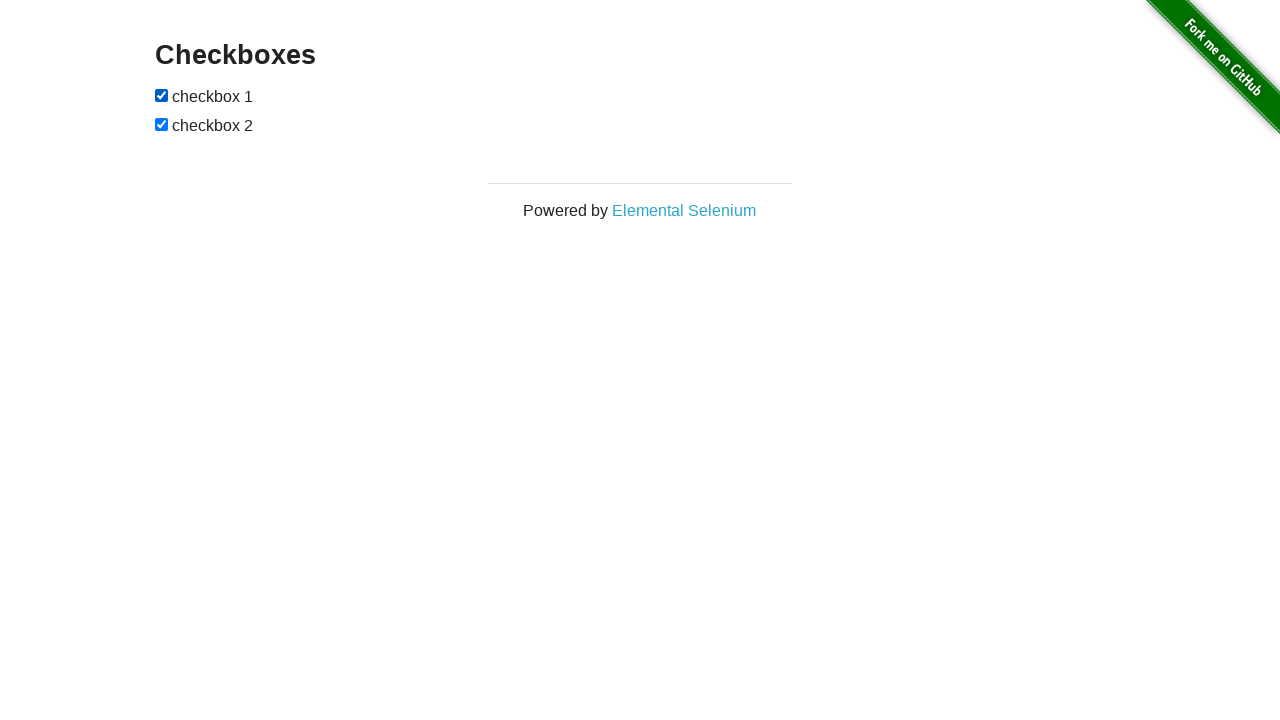

Verified first checkbox is now checked
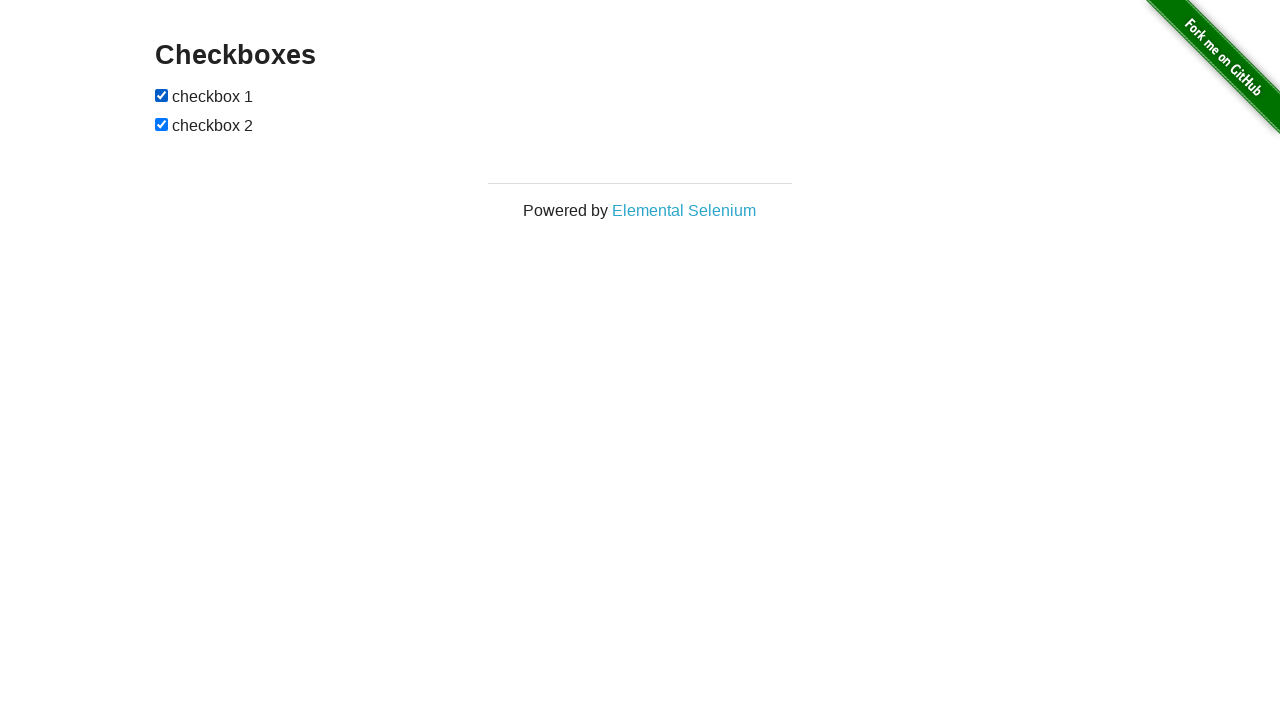

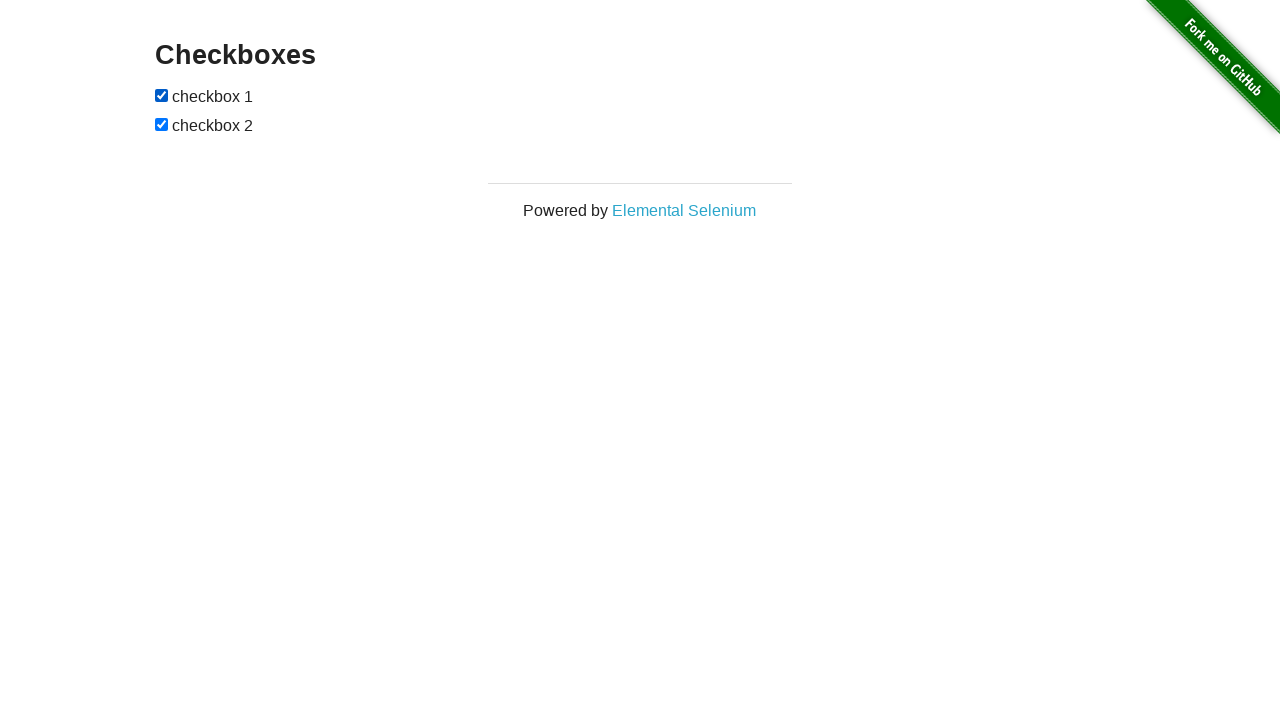